Tests iframe navigation by switching to iframe context and back to main content

Starting URL: https://the-internet.herokuapp.com/

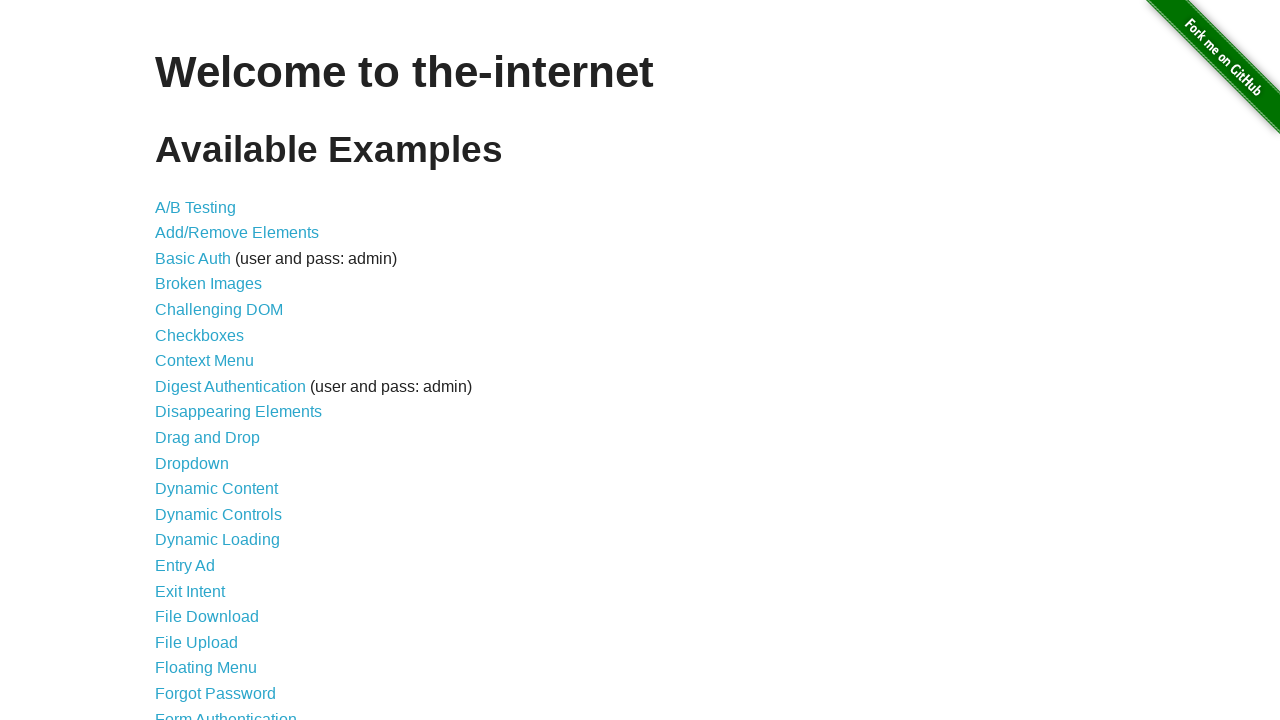

Clicked link to navigate to frames page at (182, 361) on a[href='/frames']
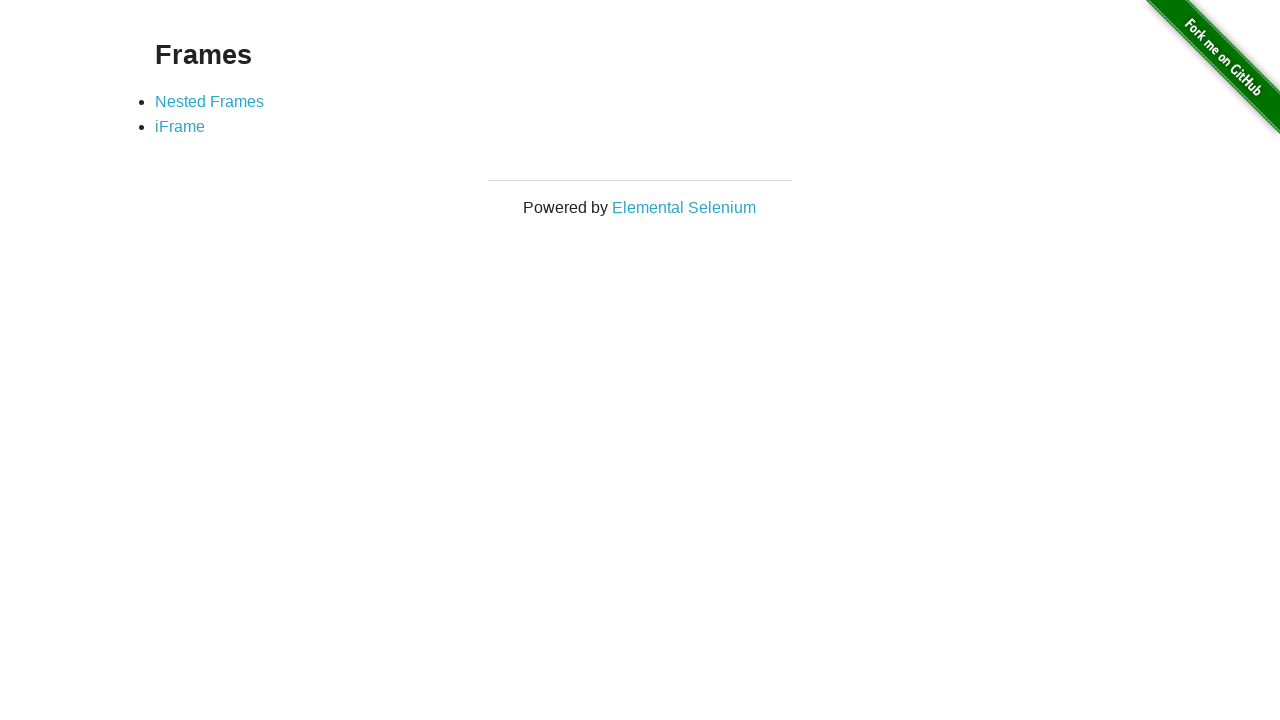

Clicked link to navigate to iframe page at (180, 127) on a[href='/iframe']
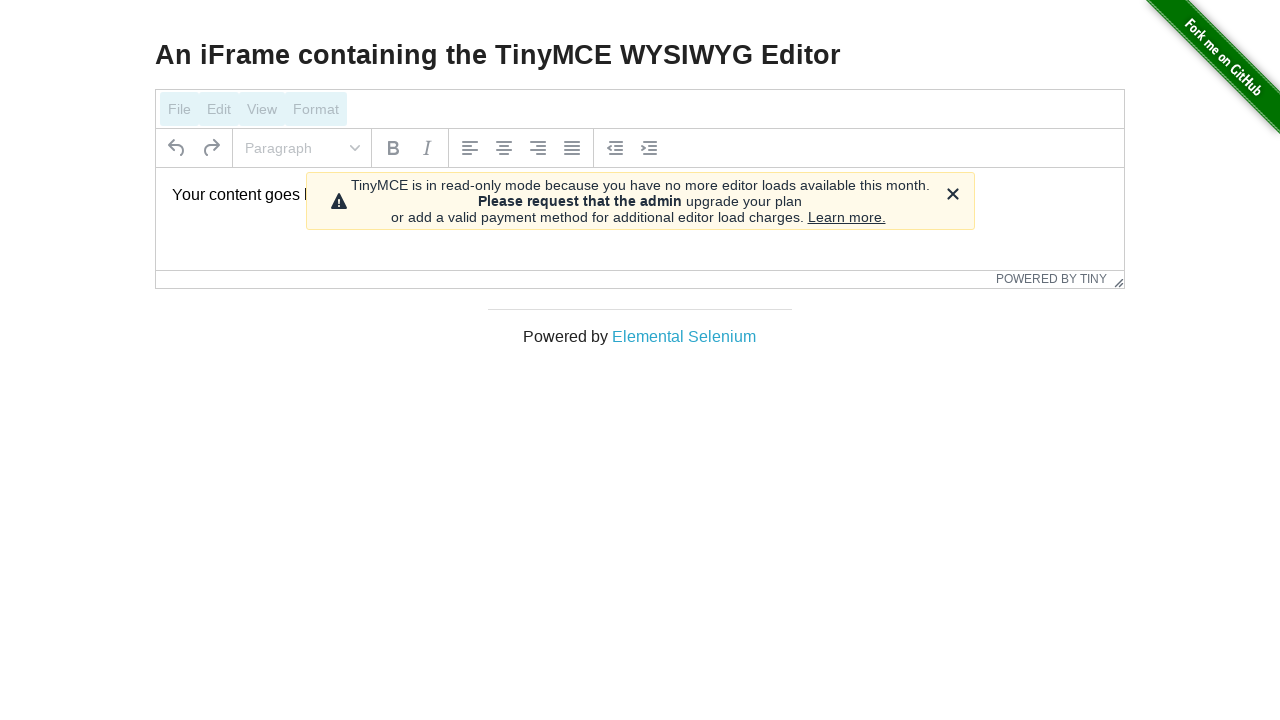

Located iframe element on the page
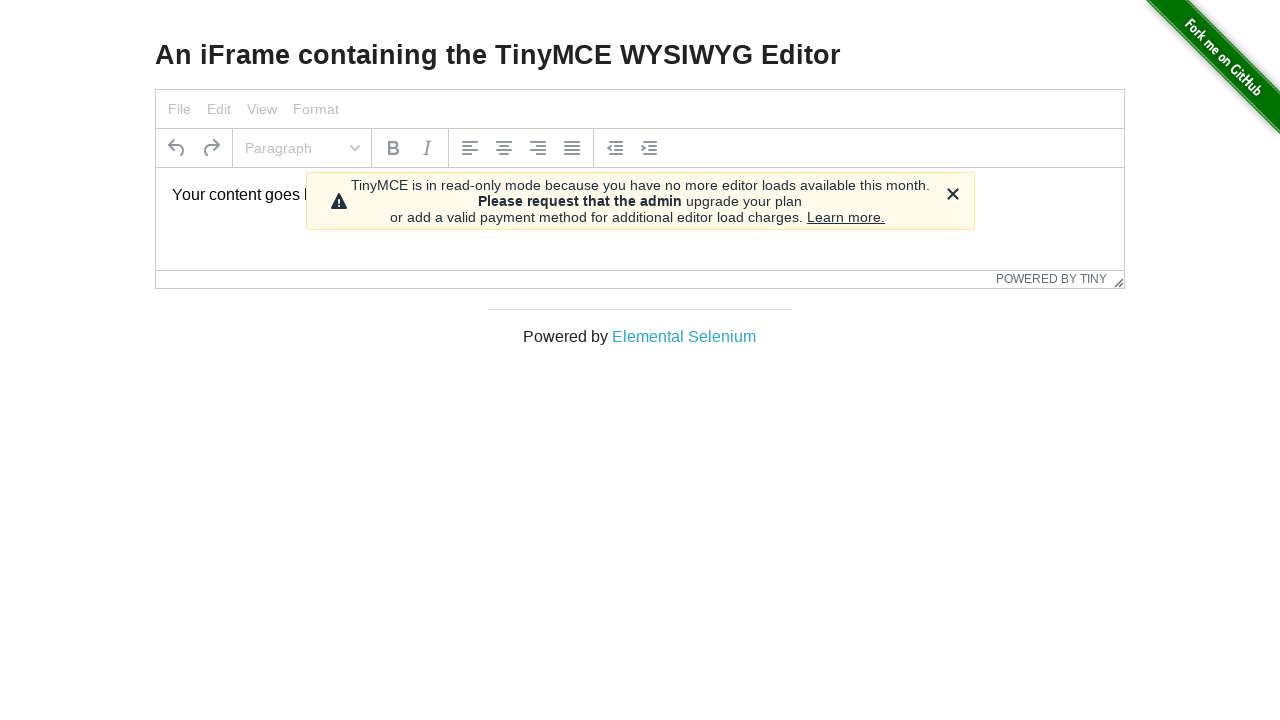

Extracted text content from paragraph element inside iframe
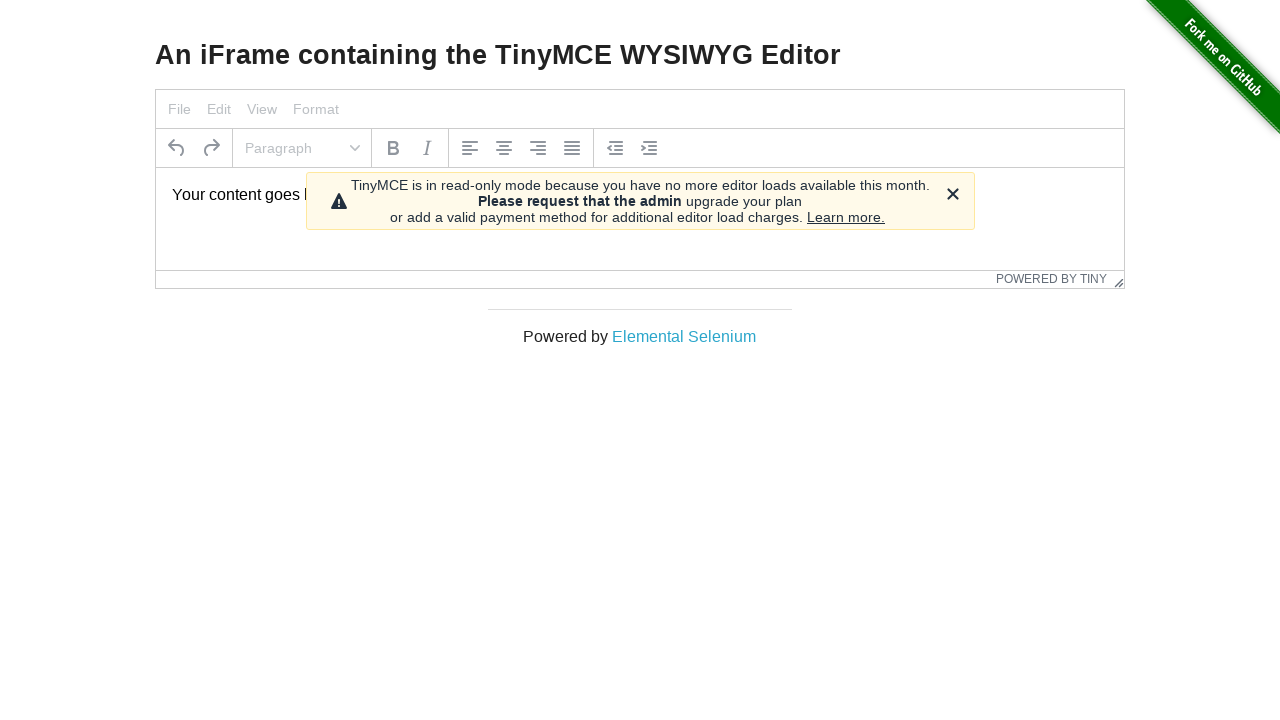

Extracted main heading text from page without switching back from iframe context
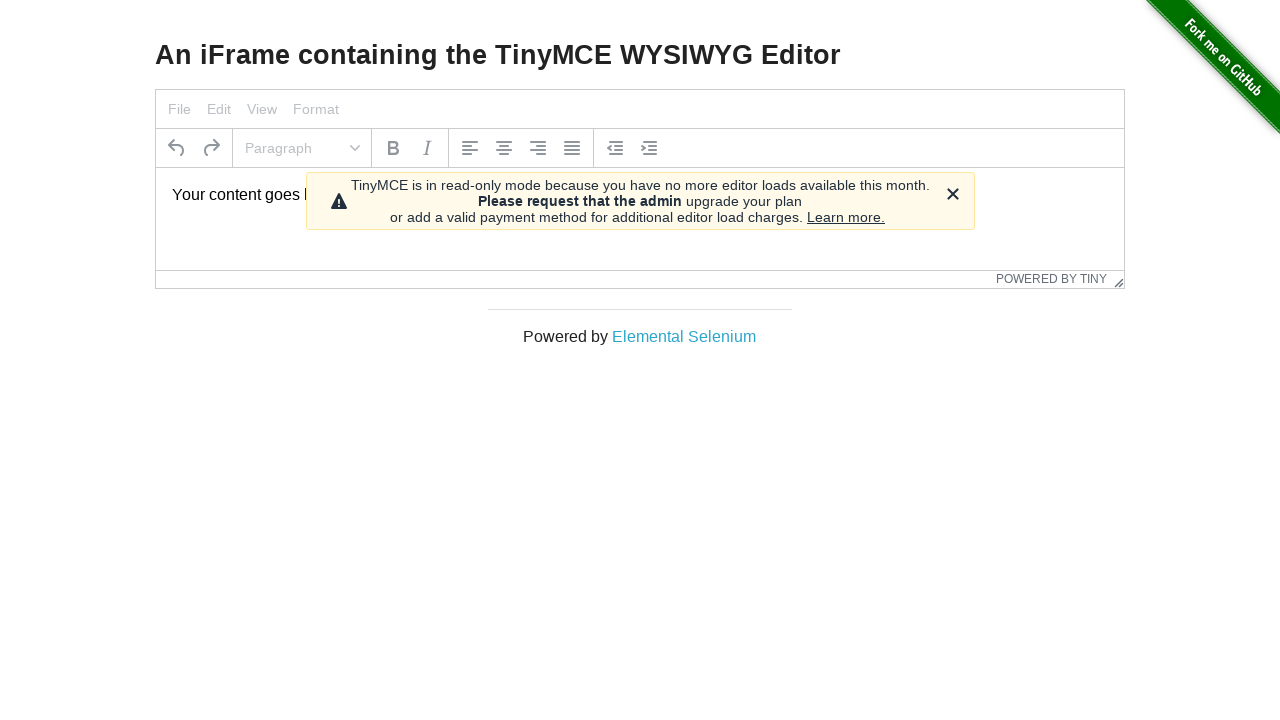

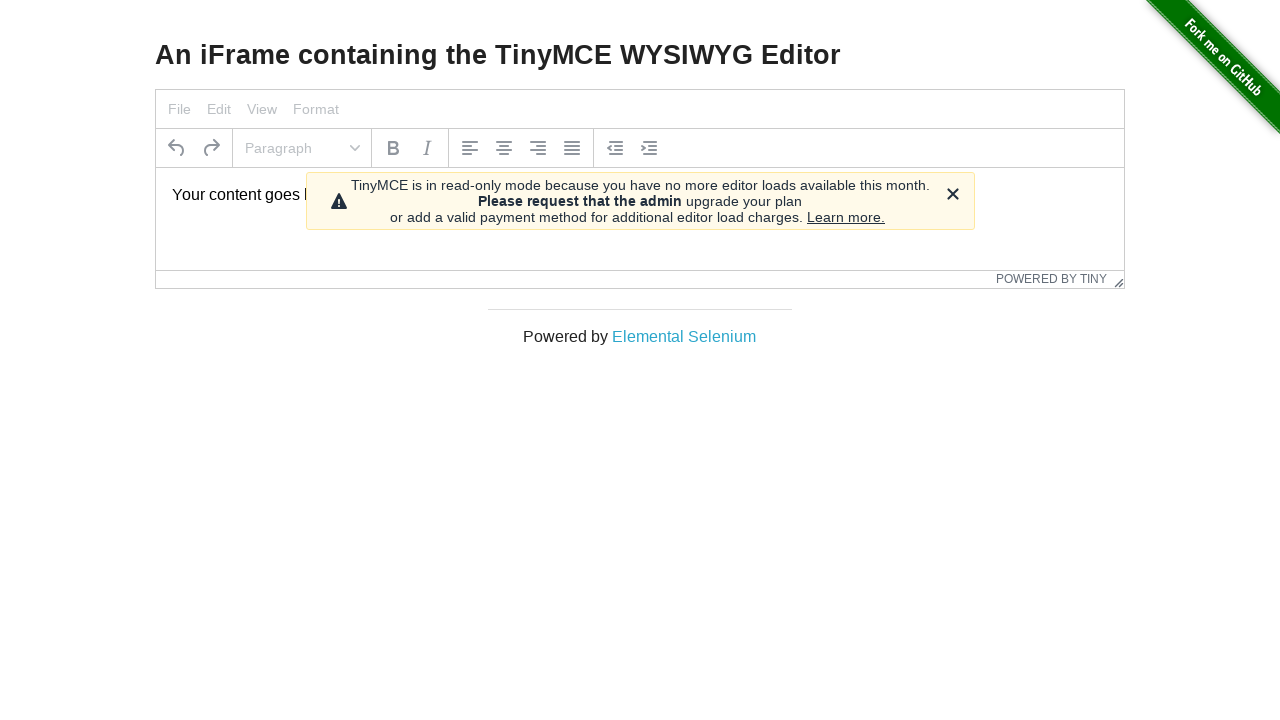